Navigates to a SPA website and verifies that the logo image element is present on the page

Starting URL: https://spa2.scrape.center/

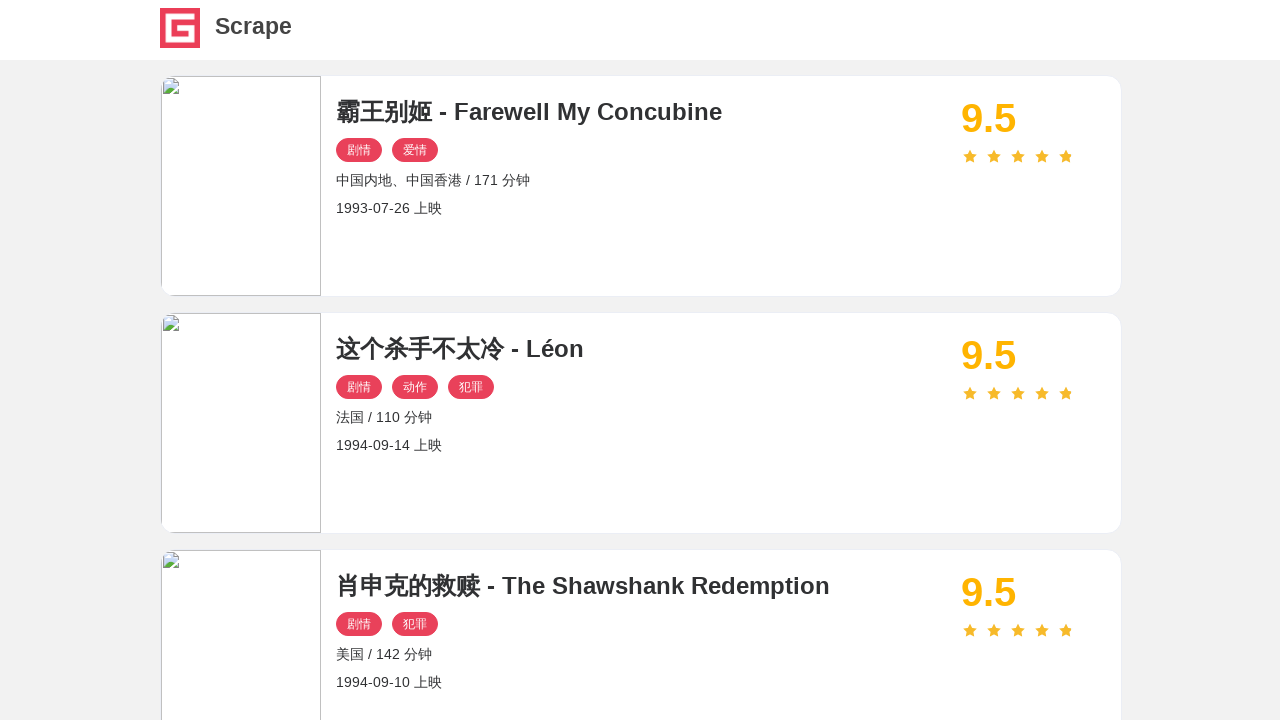

Navigated to SPA website at https://spa2.scrape.center/
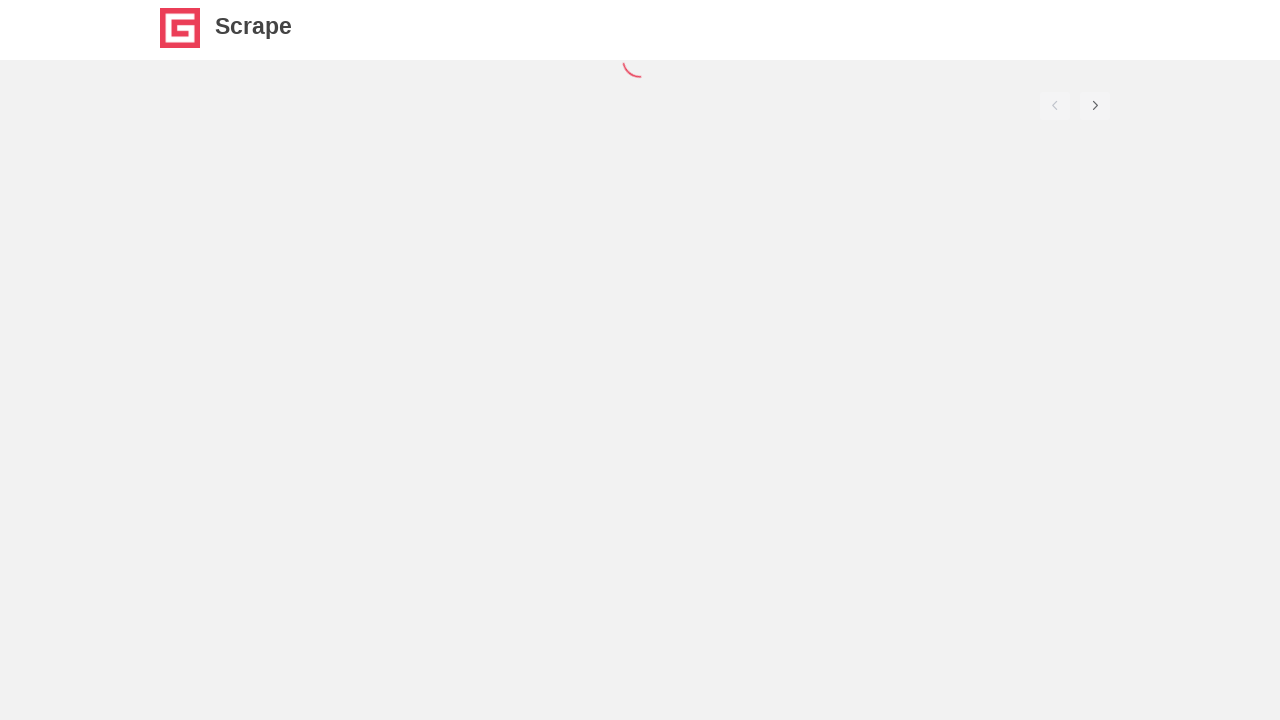

Logo image element is present on the page
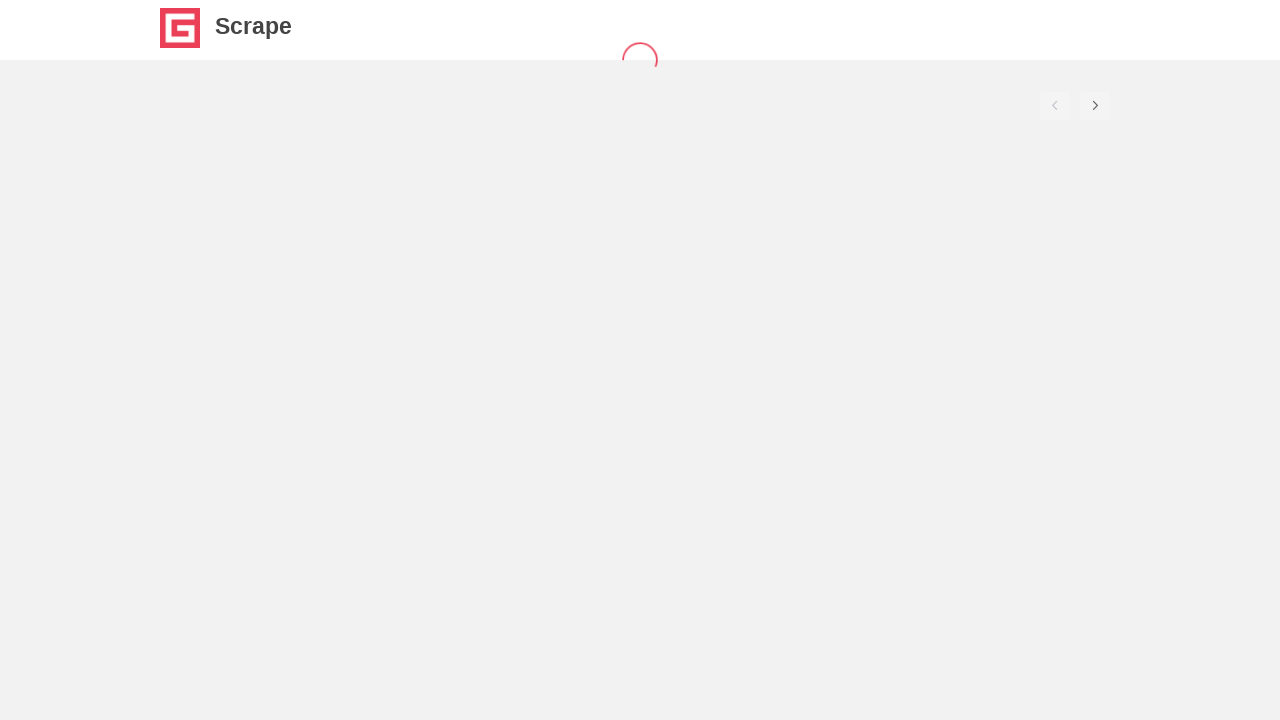

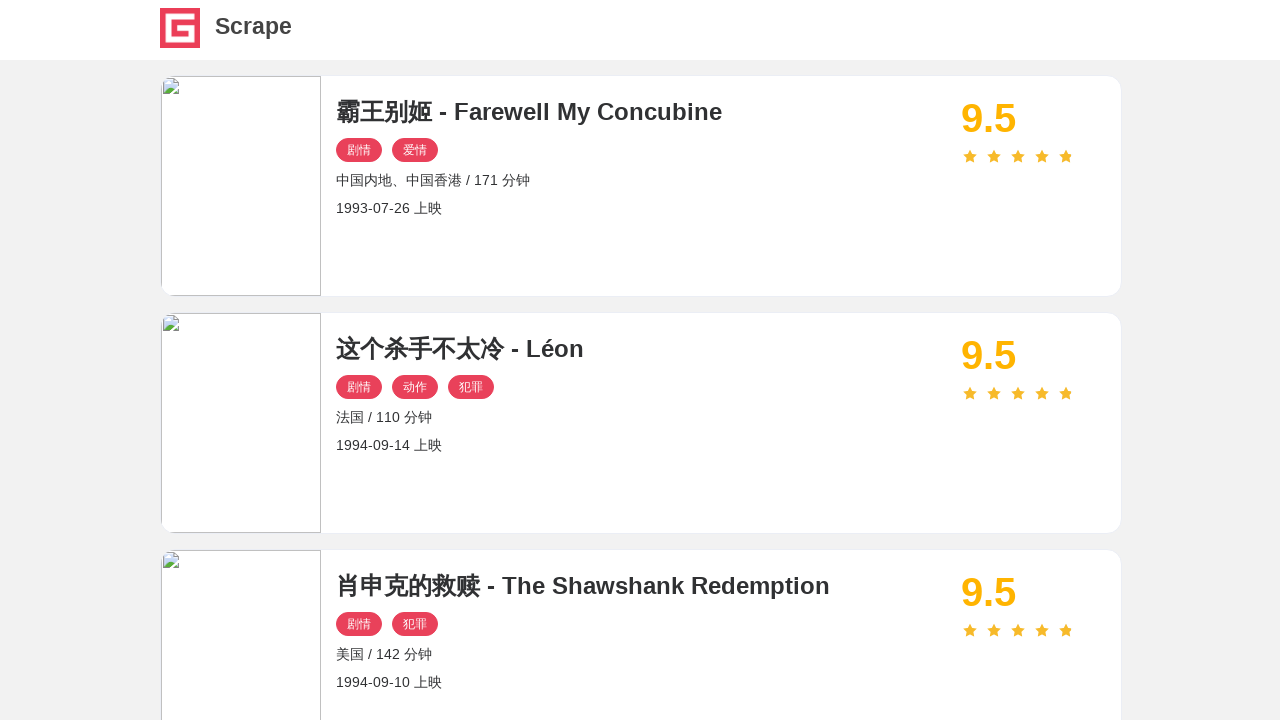